Scrolls down the page, opens a book product page, navigates to the Reviews tab, and submits a 5-star review with name and email

Starting URL: http://practice.automationtesting.in/

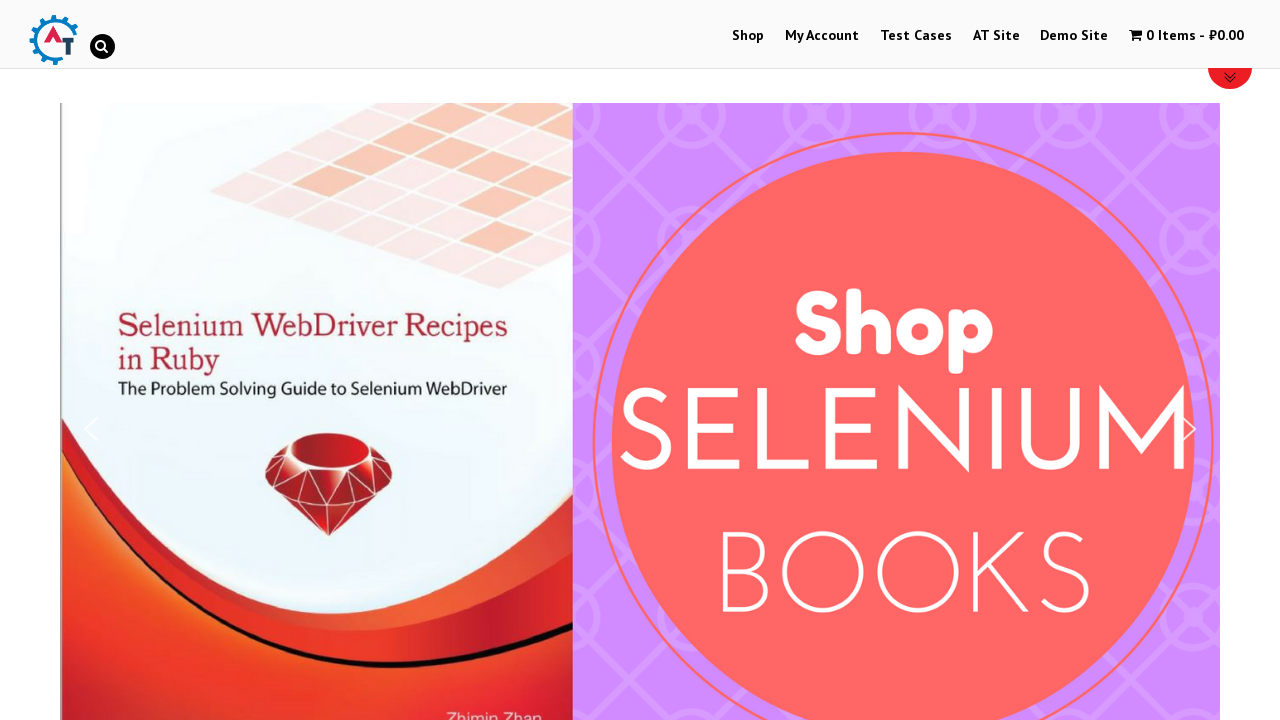

Scrolled down the page by 600 pixels
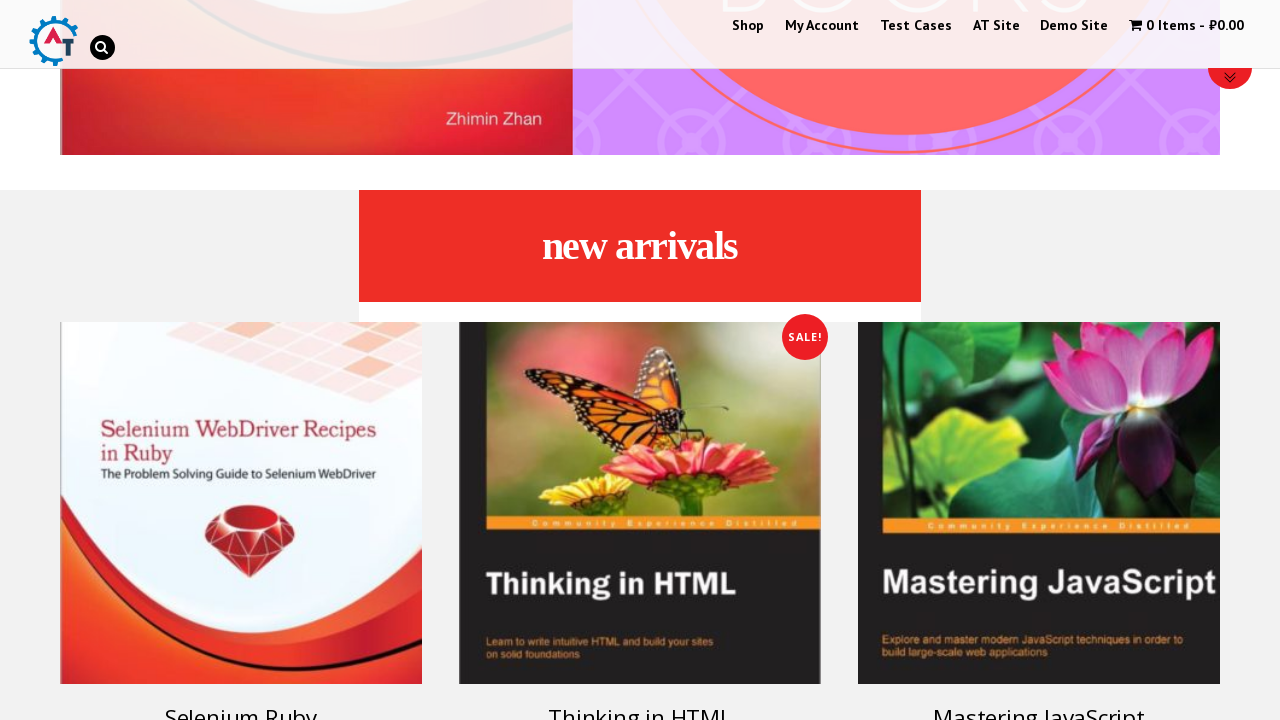

Clicked on 'Selenium Ruby' book product at (241, 702) on text=Selenium Ruby
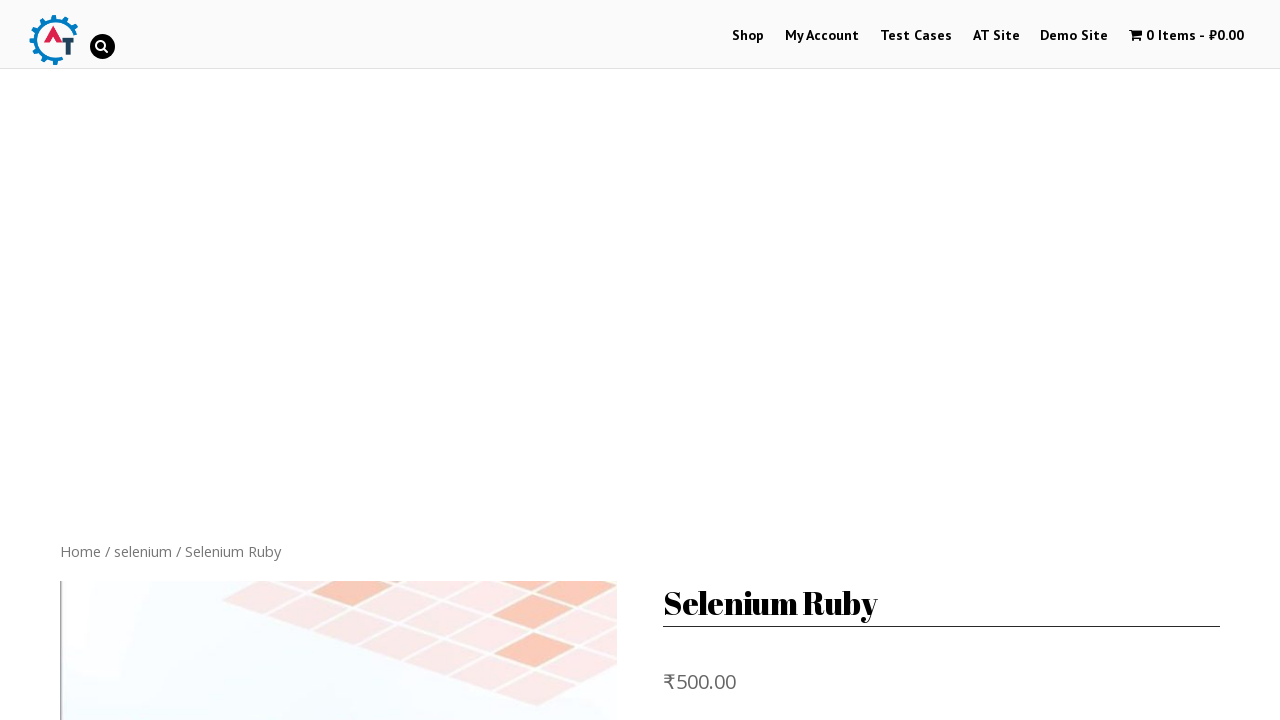

Clicked on the Reviews tab at (309, 360) on text=Reviews
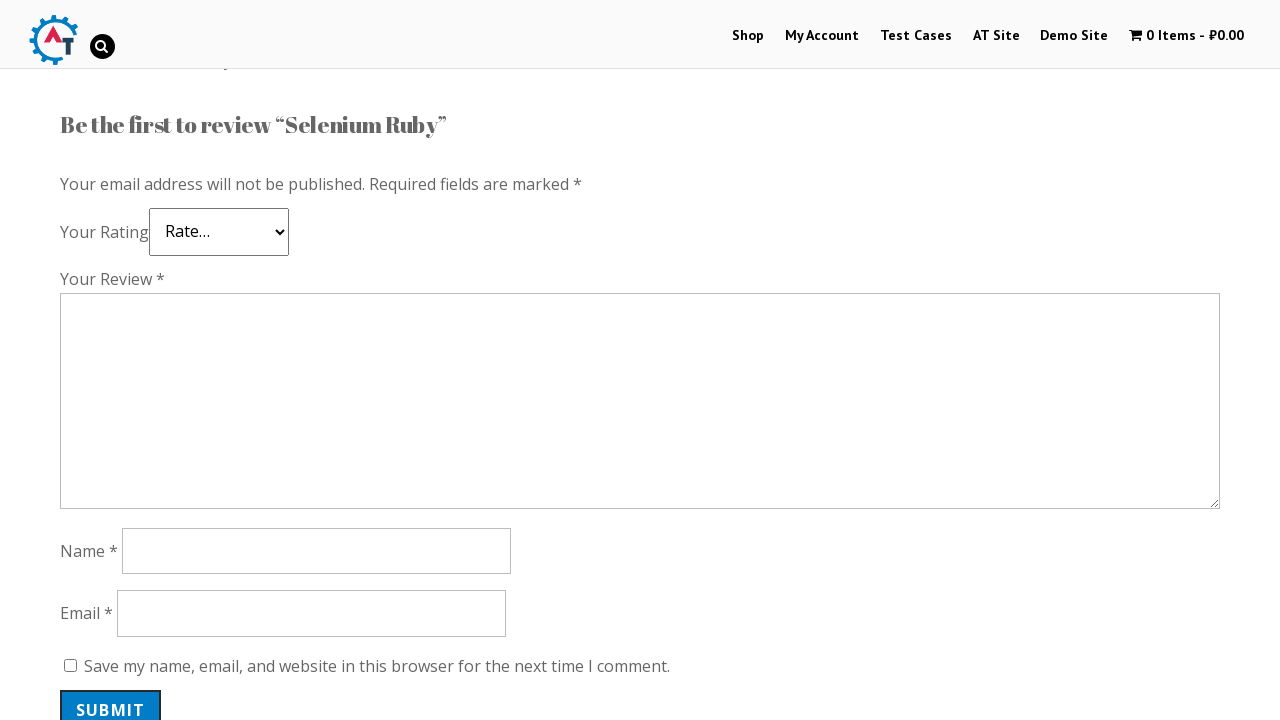

Clicked on 5-star rating at (132, 244) on .stars a:nth-child(5)
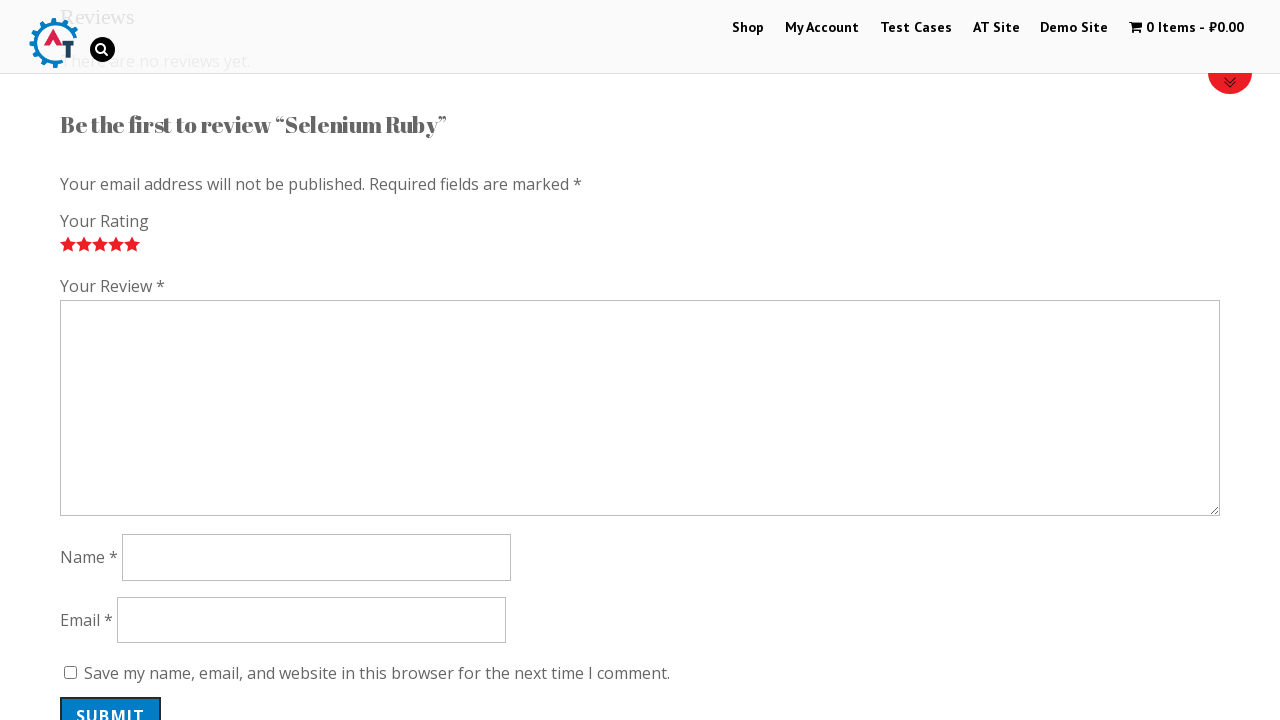

Filled review comment field with 'Nice book!' on #comment
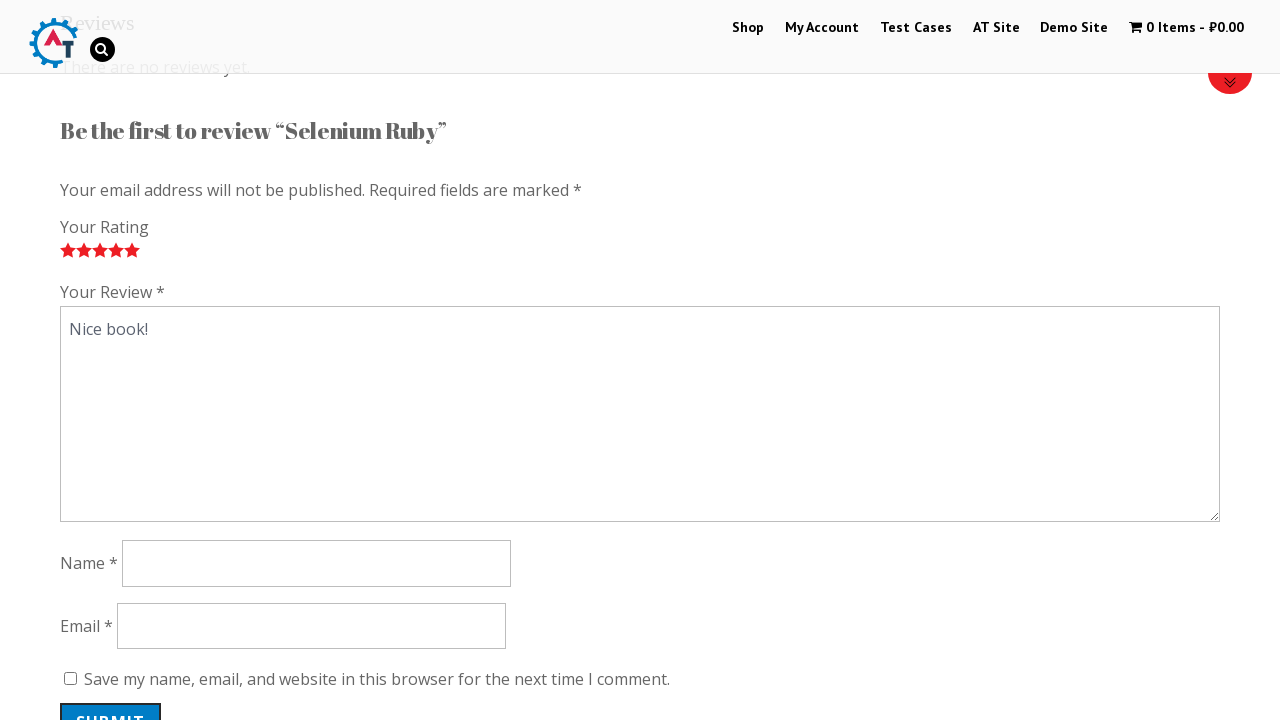

Filled name field with 'John Tester' on #author
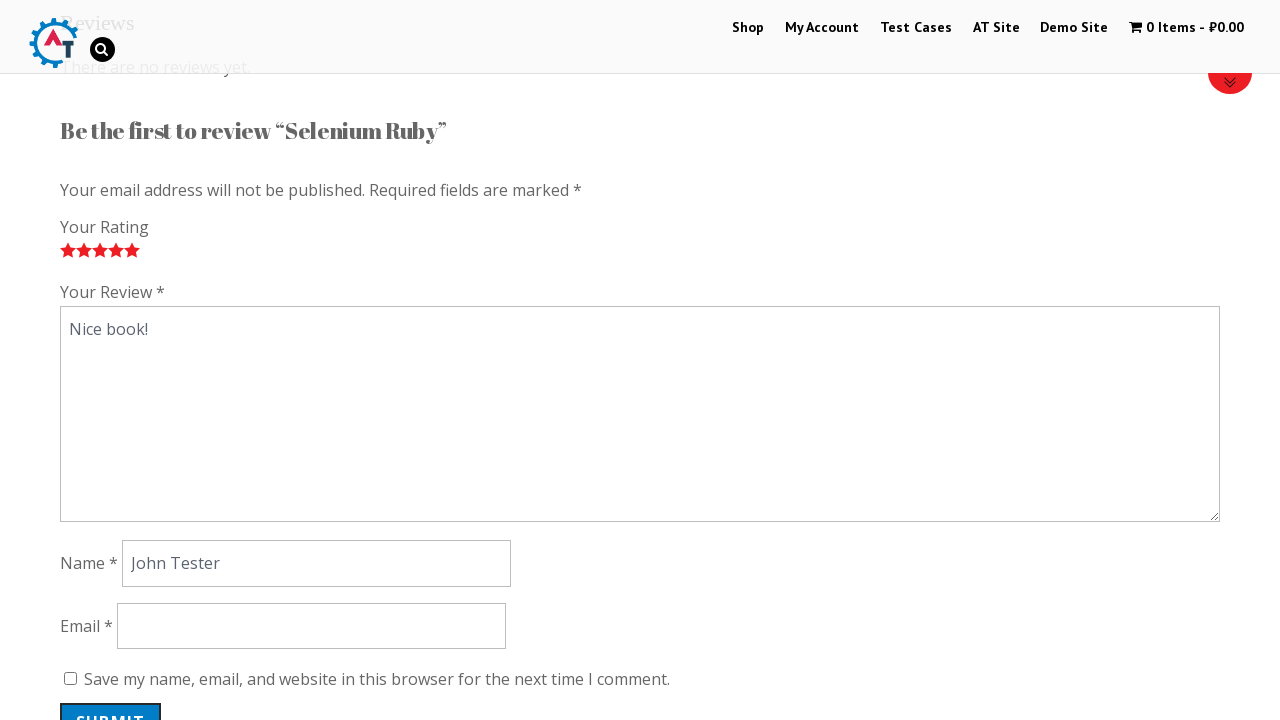

Filled email field with 'johntester2024@example.com' on #email
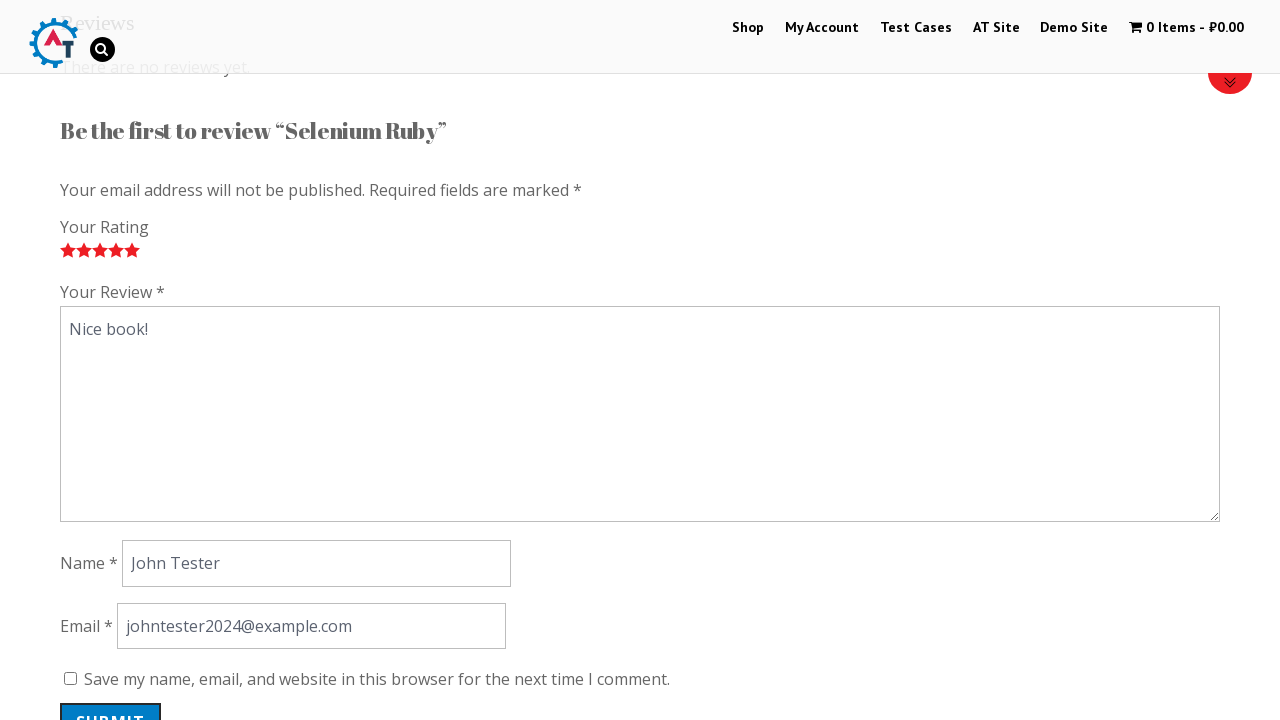

Clicked the Submit button to post the review at (111, 700) on #submit
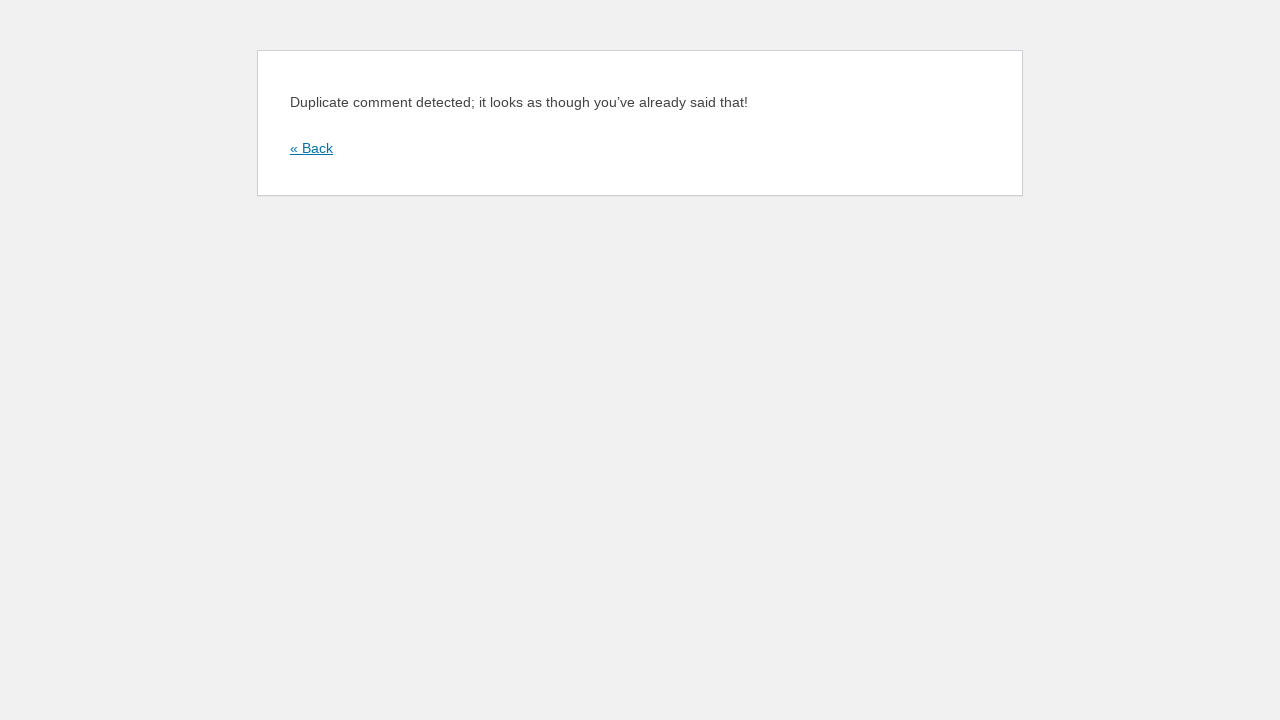

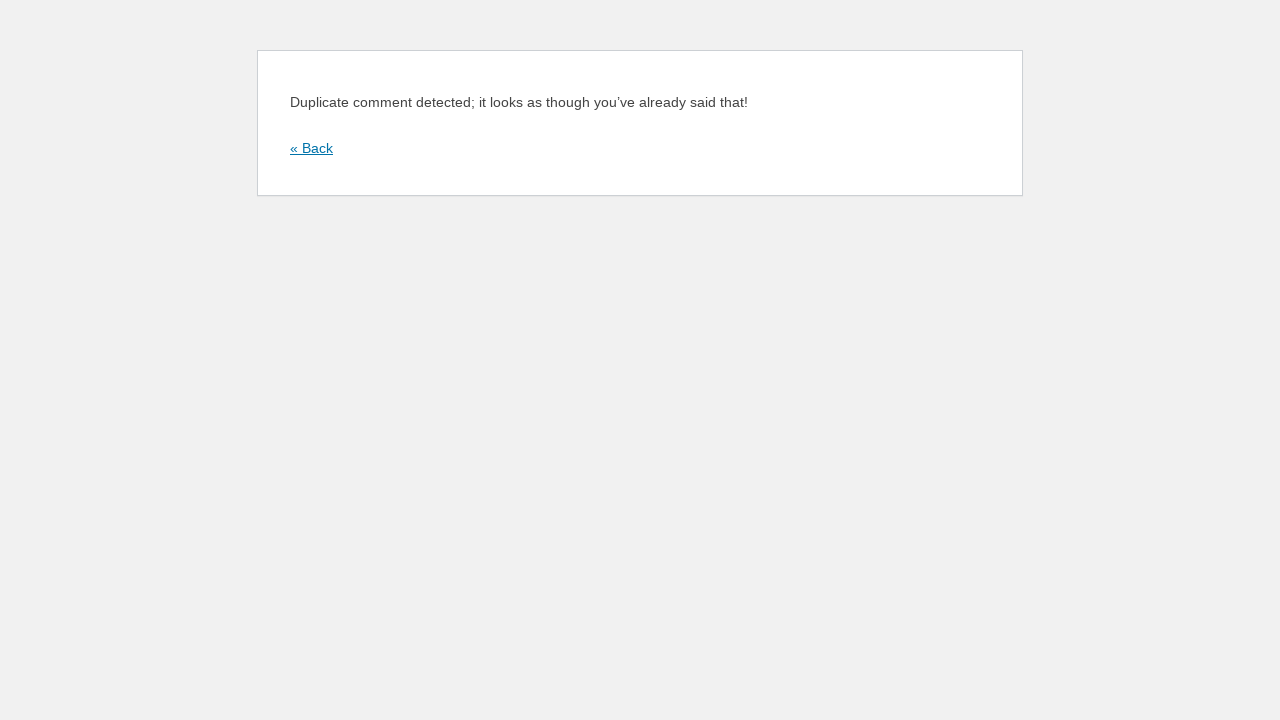